Tests browser navigation controls by visiting IMDB and an e-commerce site, then demonstrating back, forward, and refresh functionality

Starting URL: https://www.imdb.com/title/tt0120338/?ref_=fn_al_tt_1

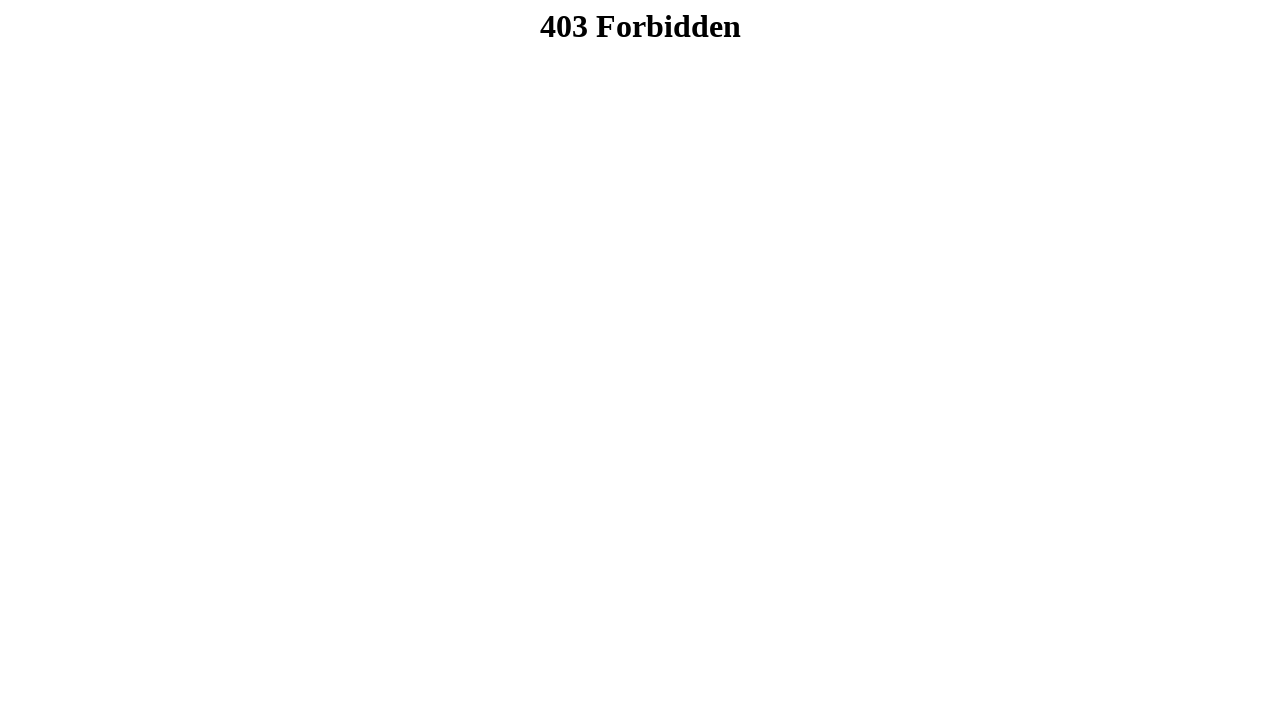

Navigated to e-commerce site (Americanas.com.br iPhone 11 product page)
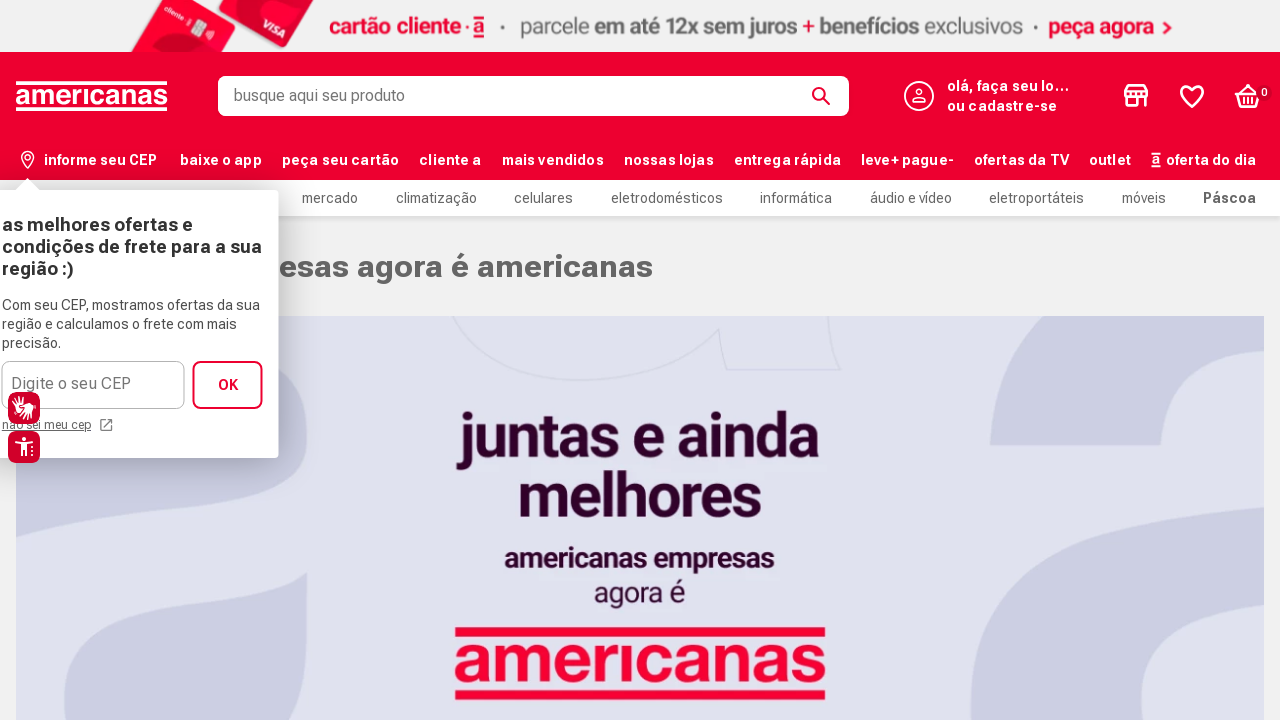

Navigated back to IMDB page using browser back button
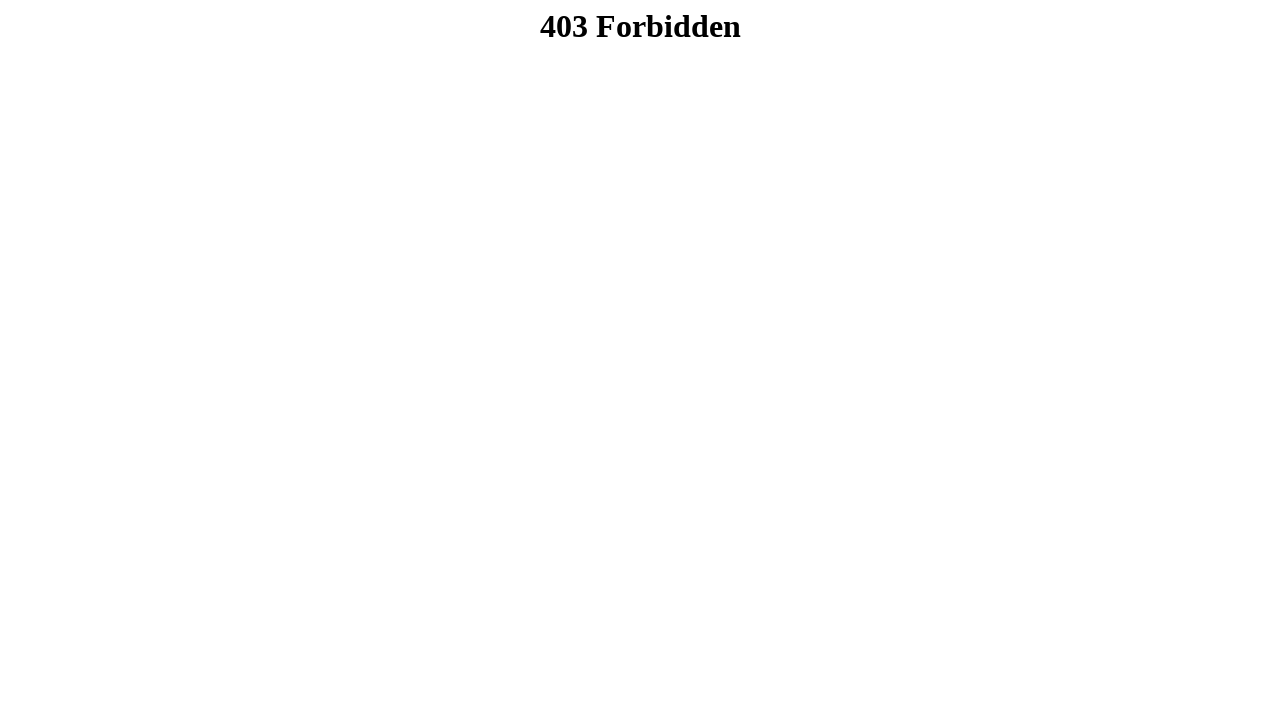

Navigated forward to e-commerce site using browser forward button
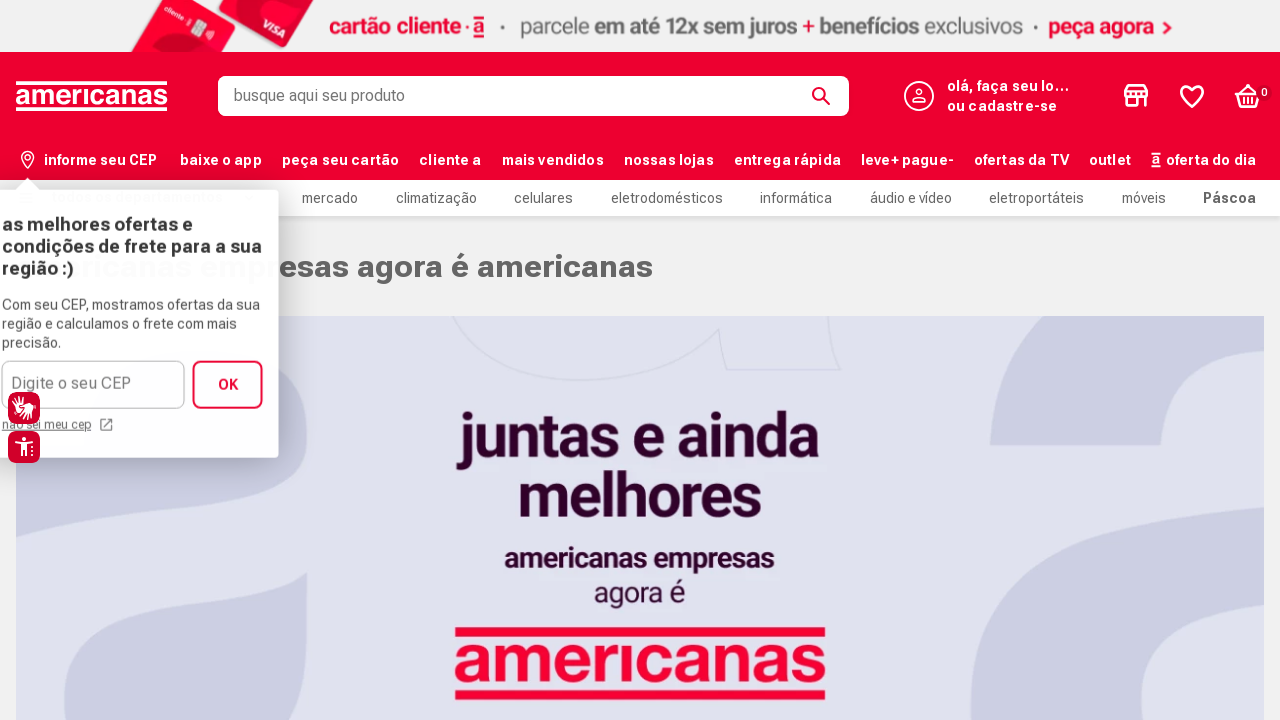

Refreshed the current e-commerce page
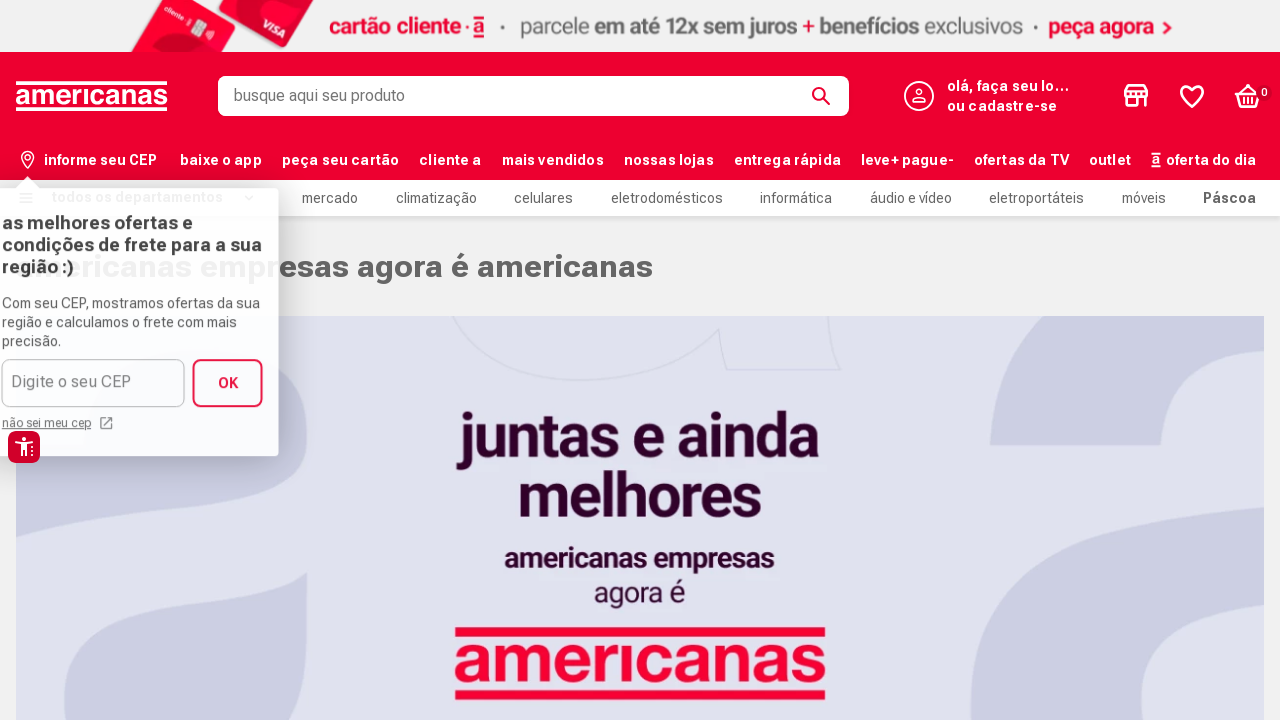

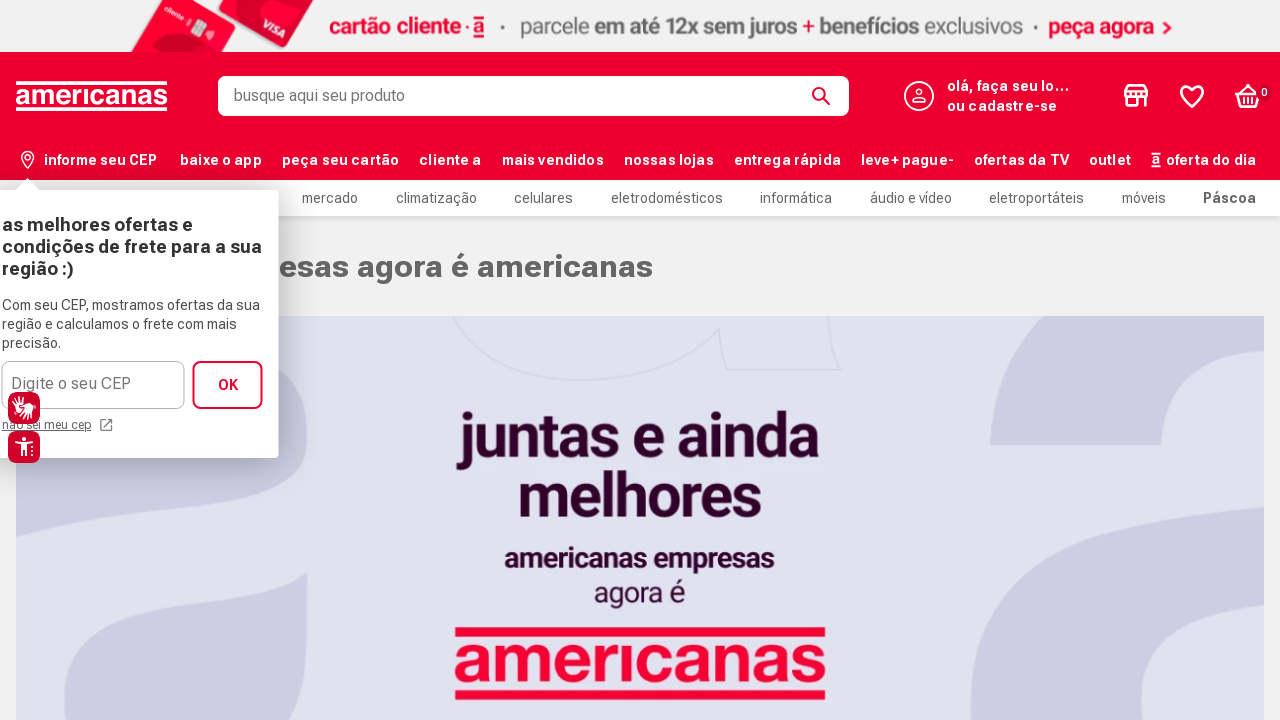